Tests that registration fails with empty password and displays appropriate error message.

Starting URL: https://anatoly-karpovich.github.io/demo-login-form/

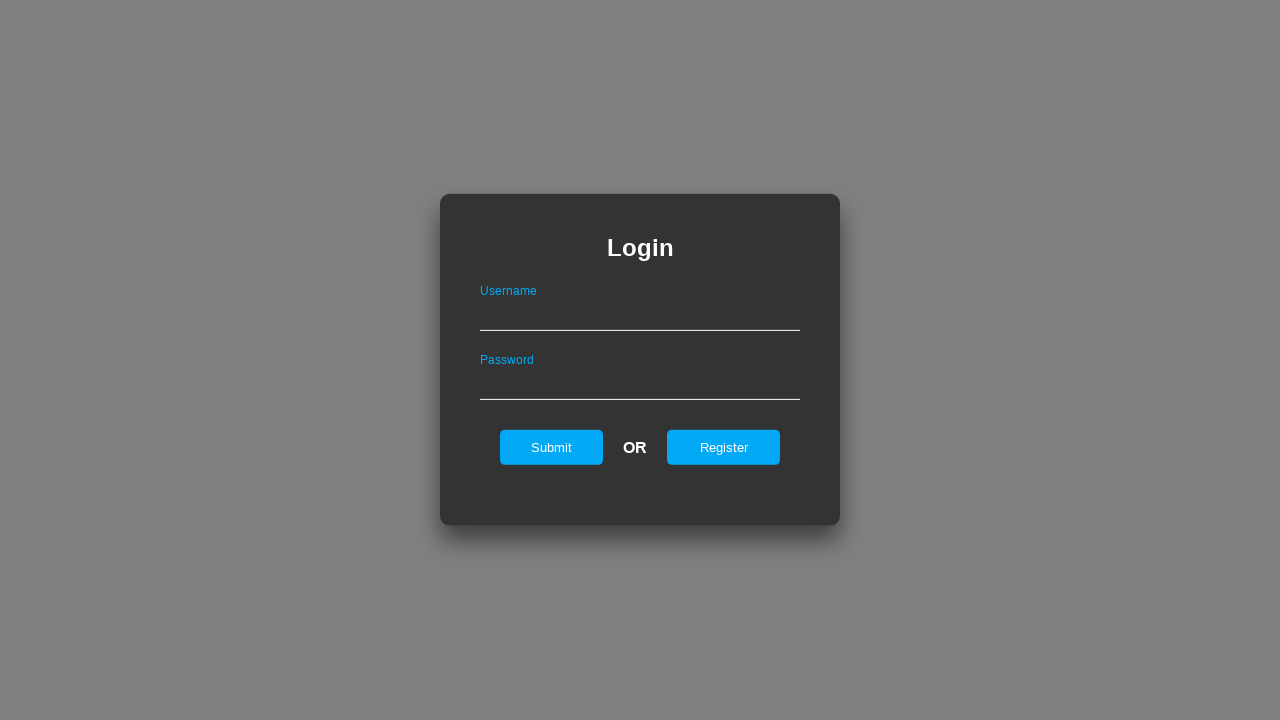

Clicked register button to navigate to registration page at (724, 447) on #registerOnLogin
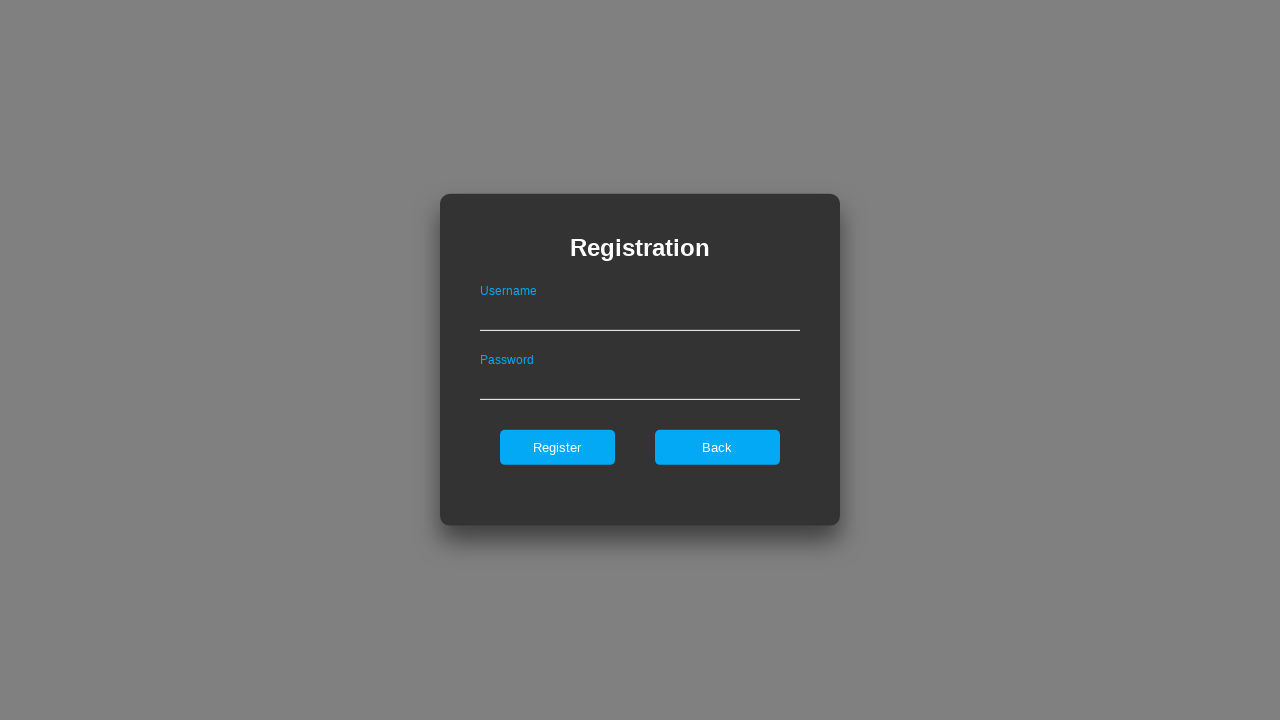

Filled username field with 'validUser' on #userNameOnRegister
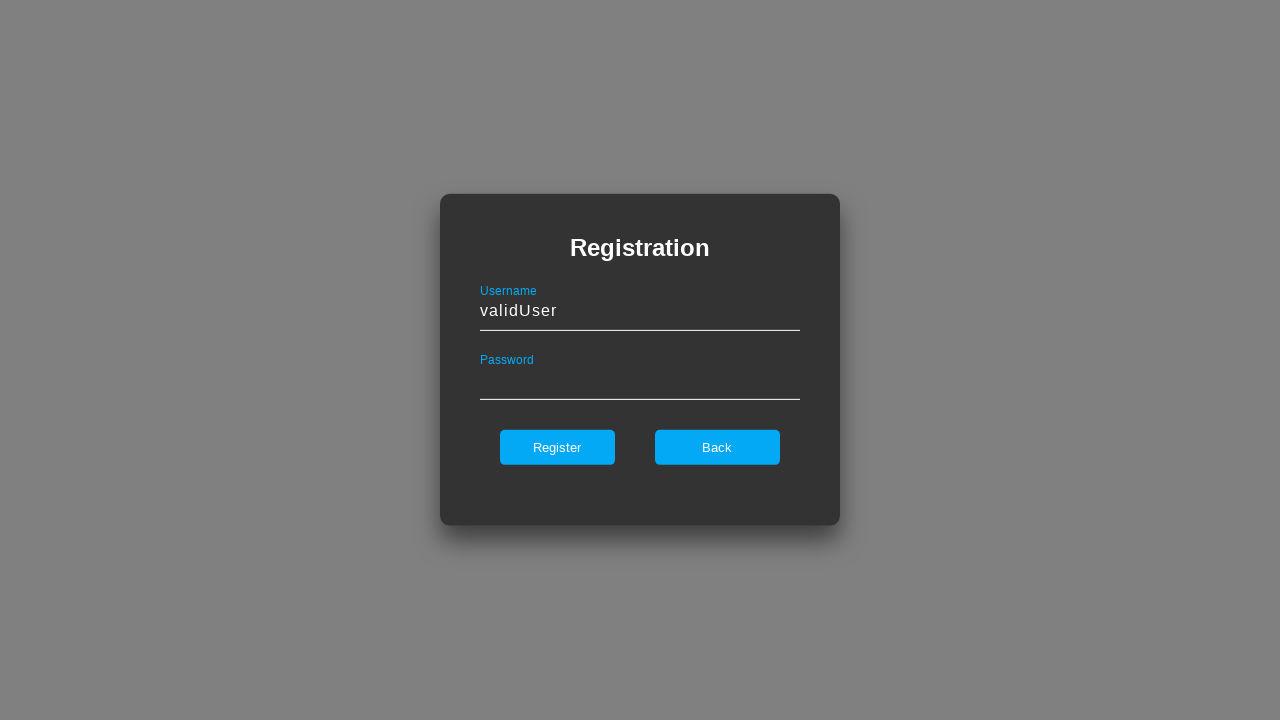

Left password field empty on #passwordOnRegister
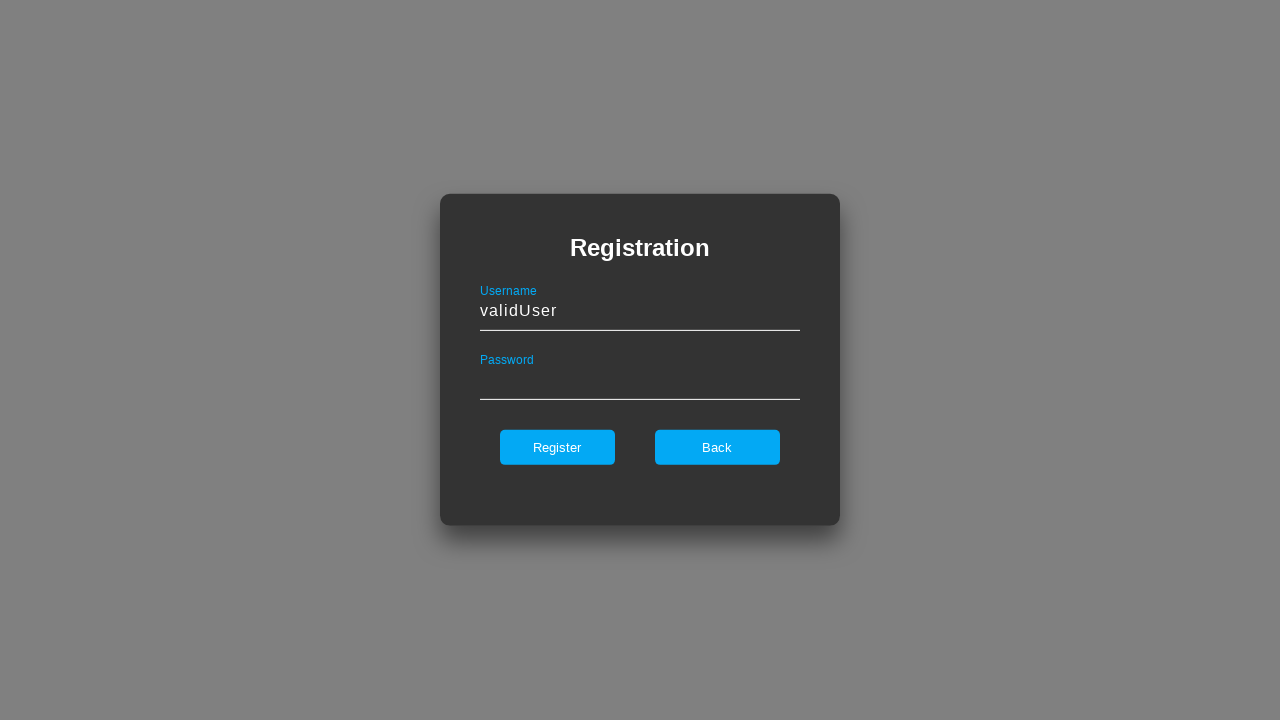

Clicked register button to submit form with empty password at (557, 447) on #register
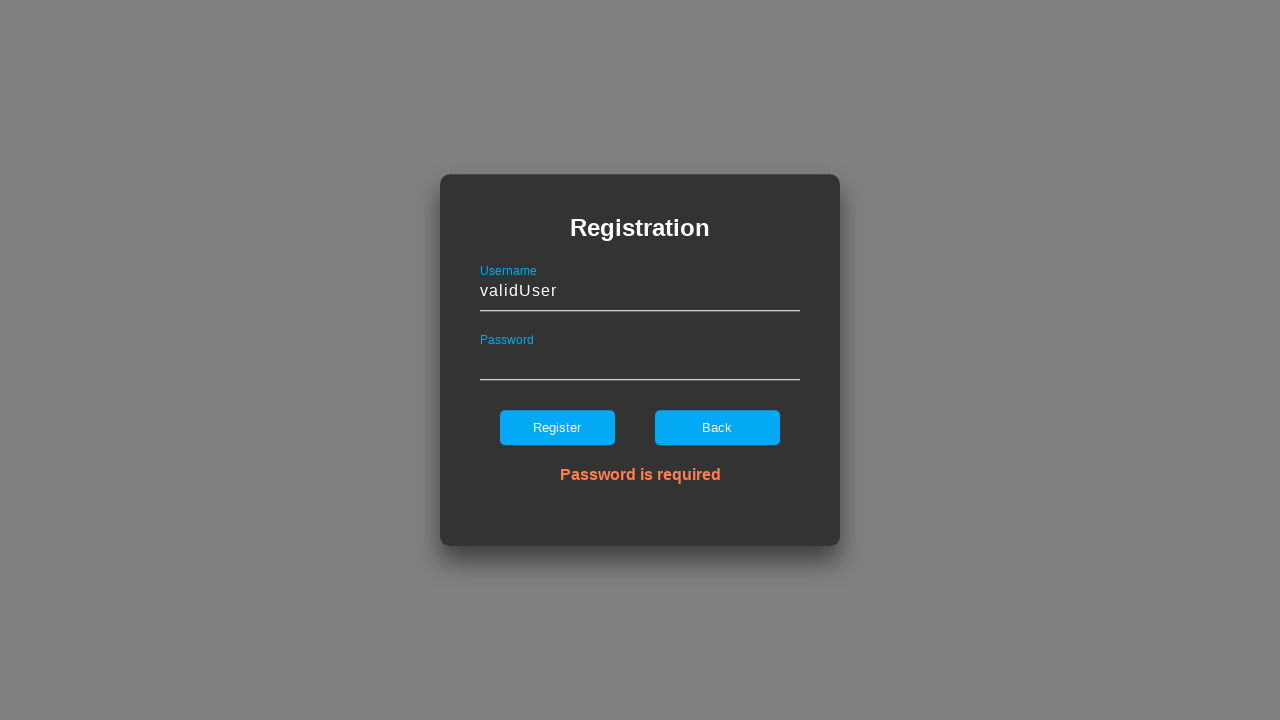

Verified error message 'Password is required' is displayed
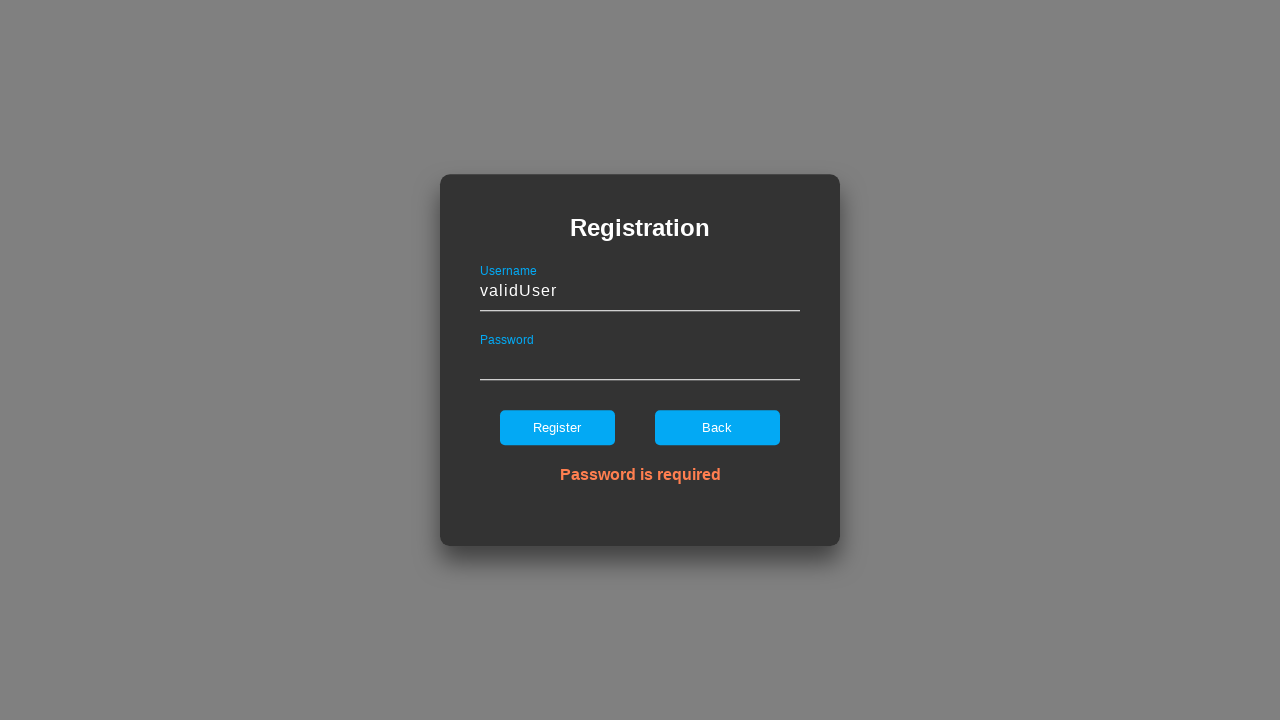

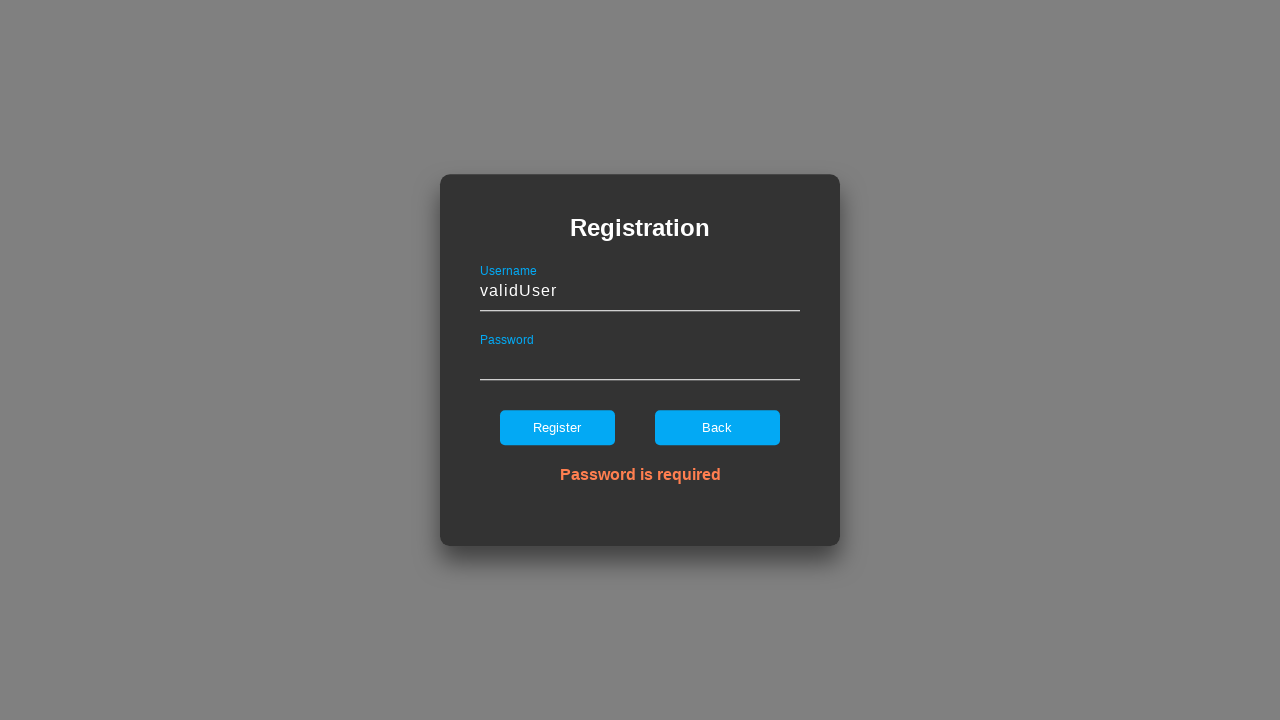